Tests mouse actions including hover, double-click, and drag-and-drop interactions

Starting URL: https://demo.automationtesting.in/

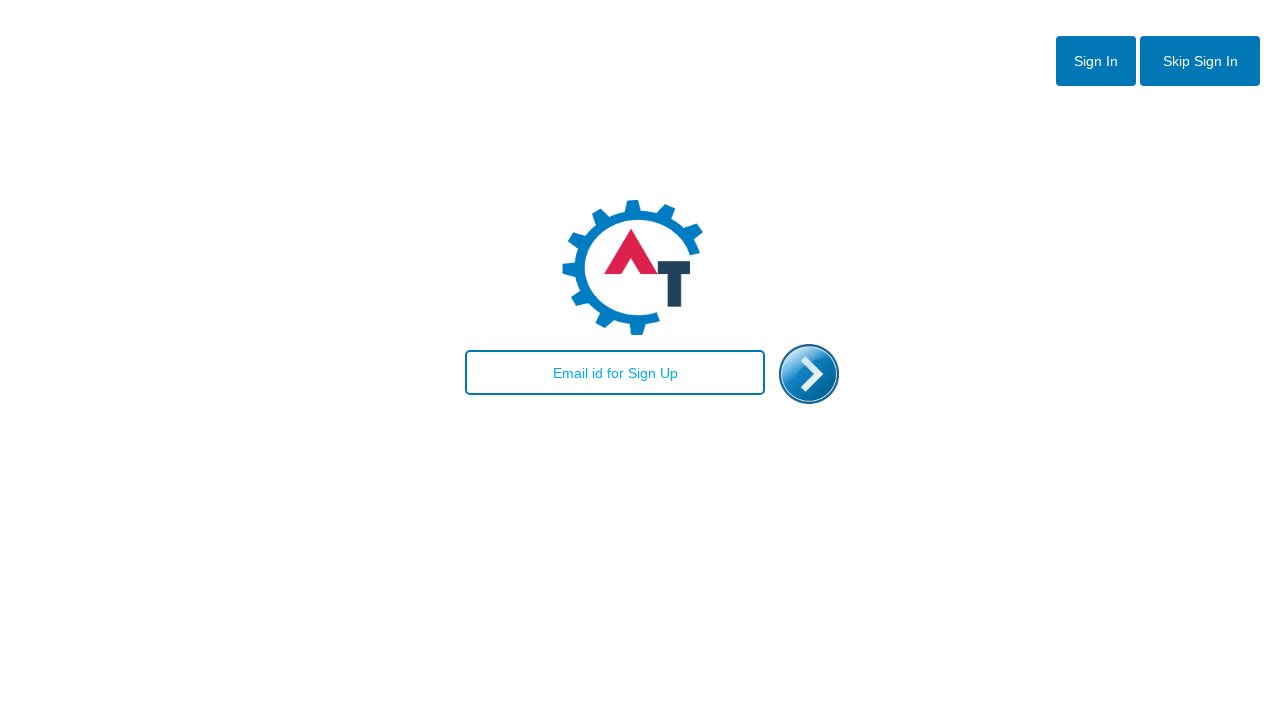

Clicked button to navigate to Register page at (1200, 61) on #btn2
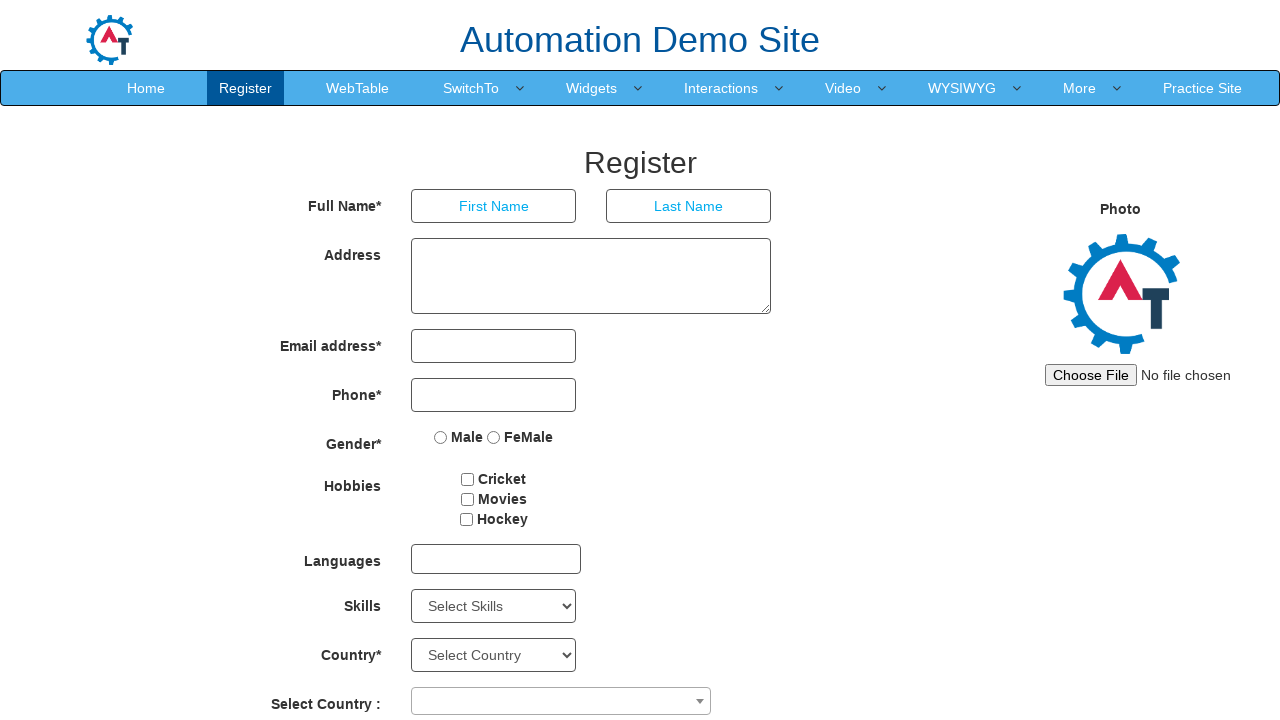

Waited 3 seconds for page to load
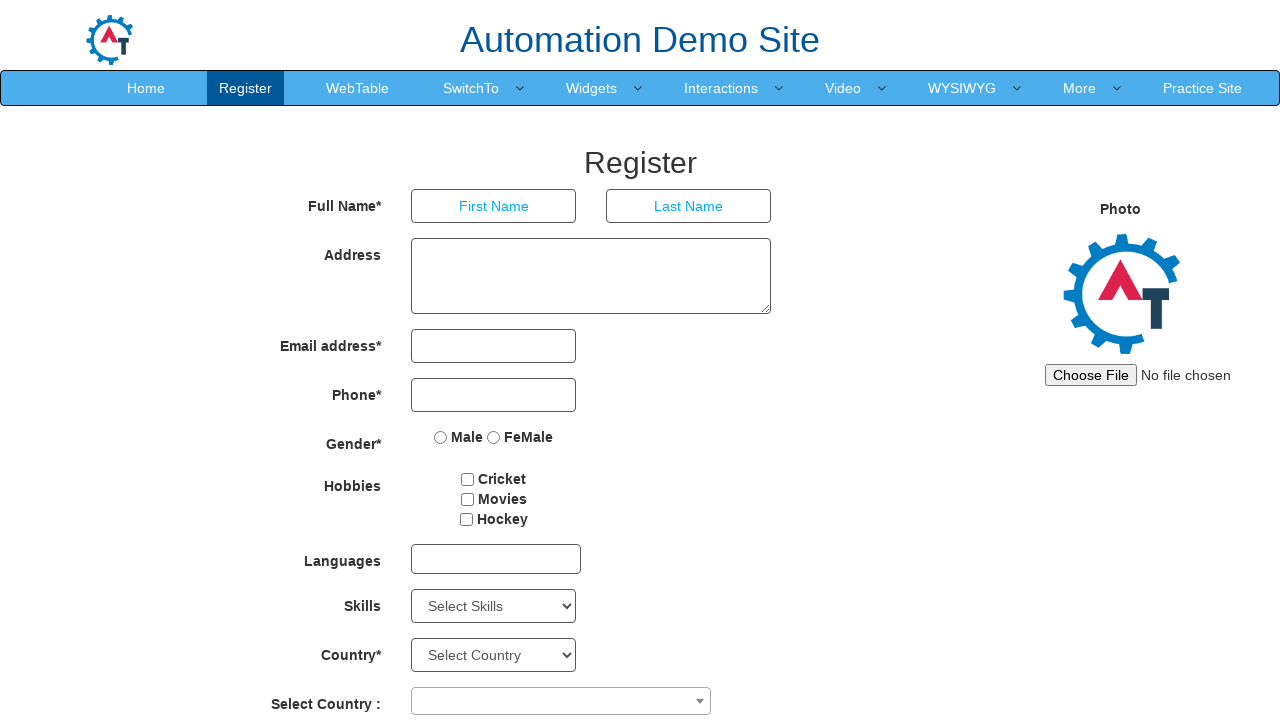

Clicked SwitchTo menu at (471, 88) on text=SwitchTo
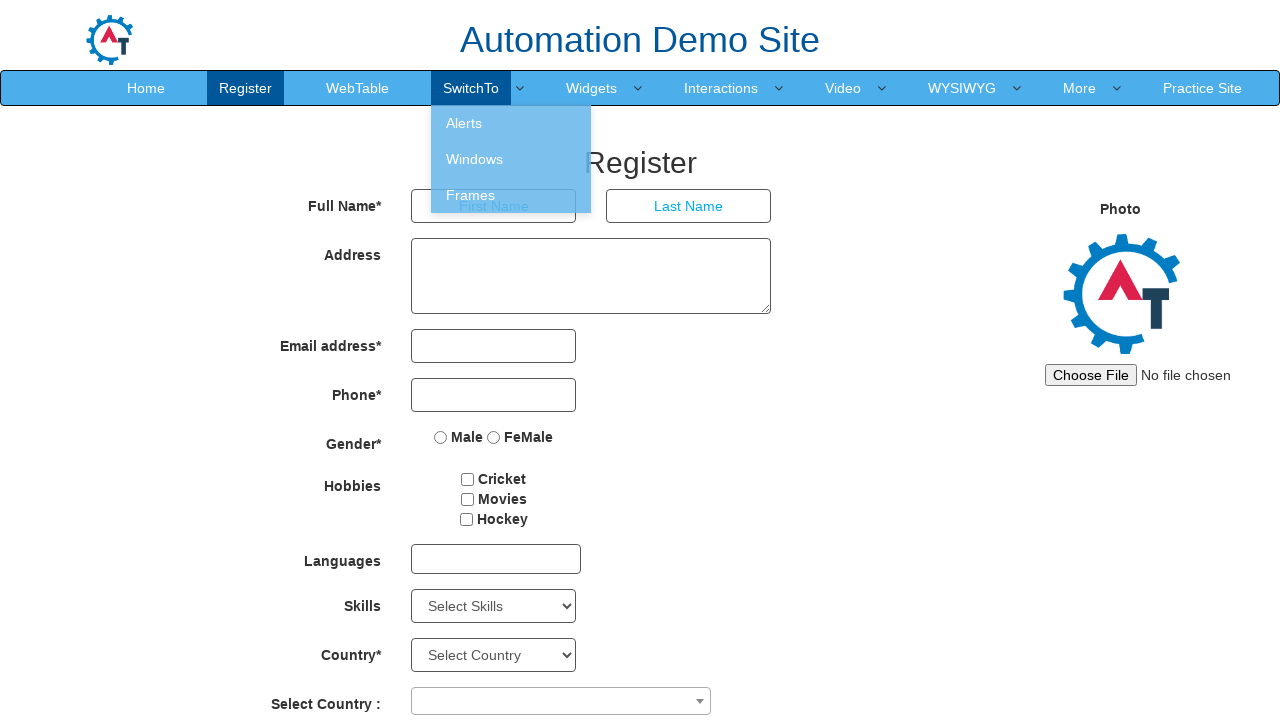

Waited 3 seconds for SwitchTo menu to load
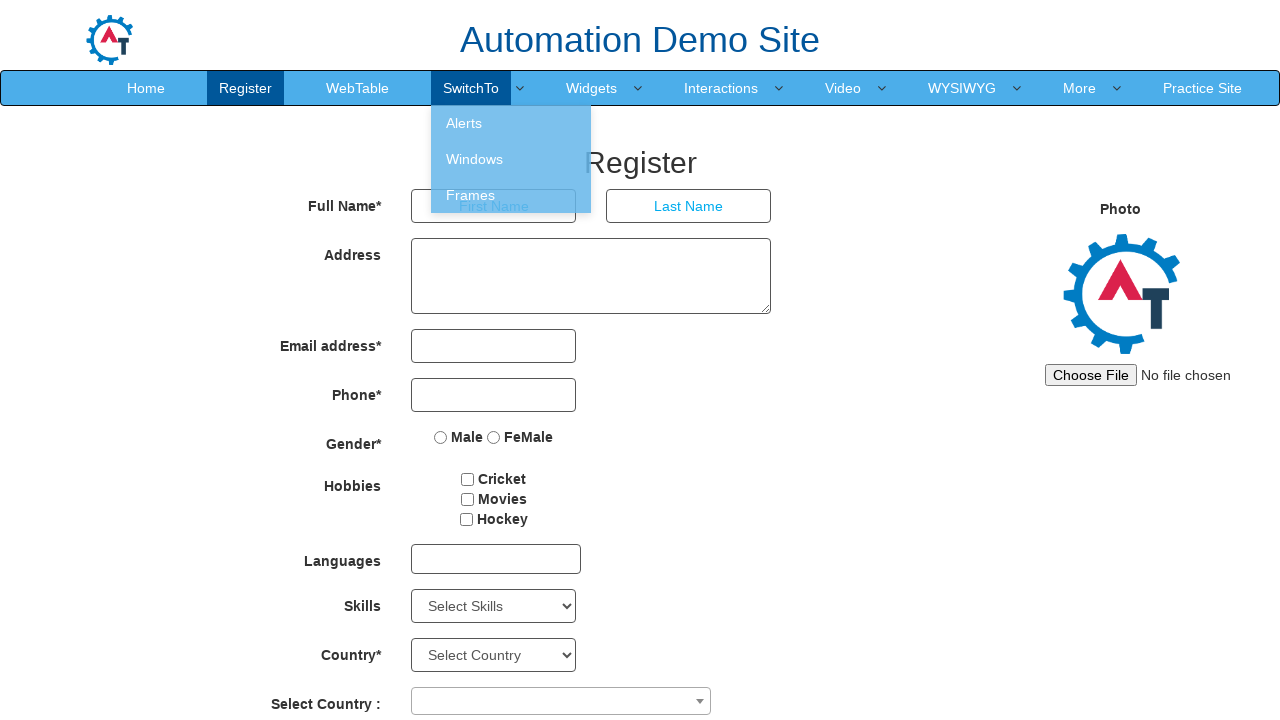

Hovered over Interactions menu at (721, 88) on [href="Interactions.html"]
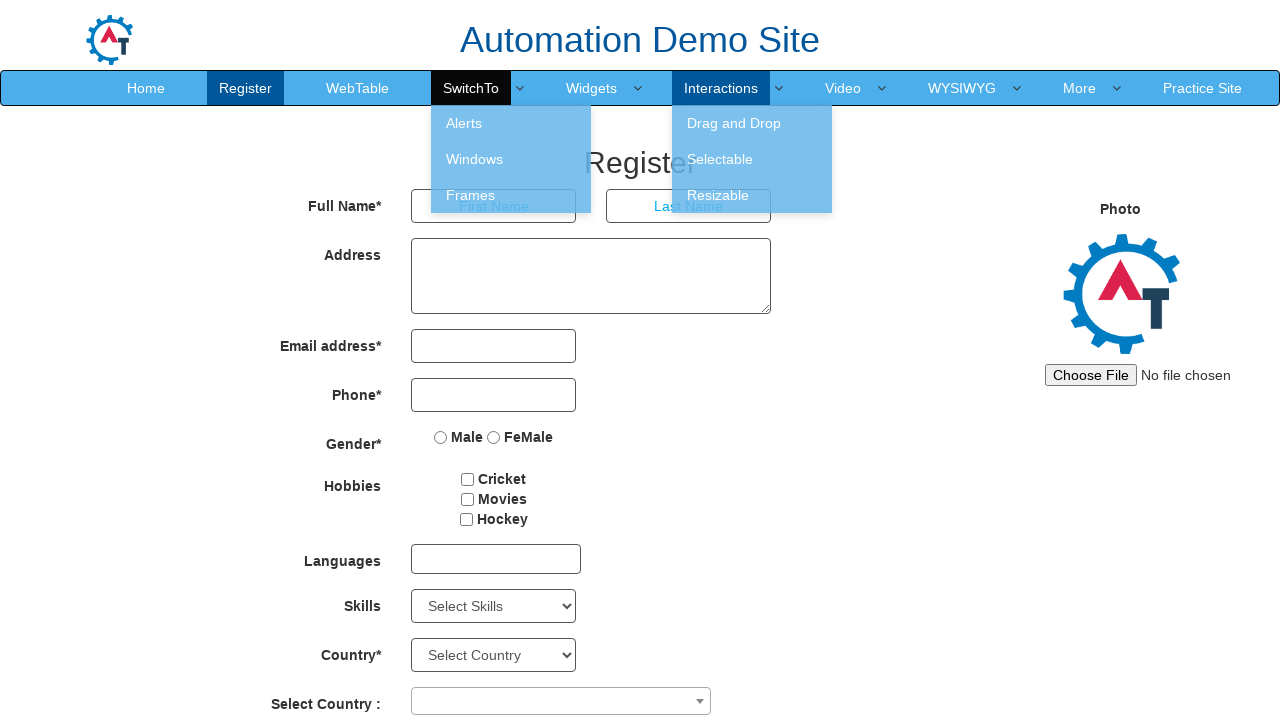

Hovered over Video option at (843, 88) on text=Video
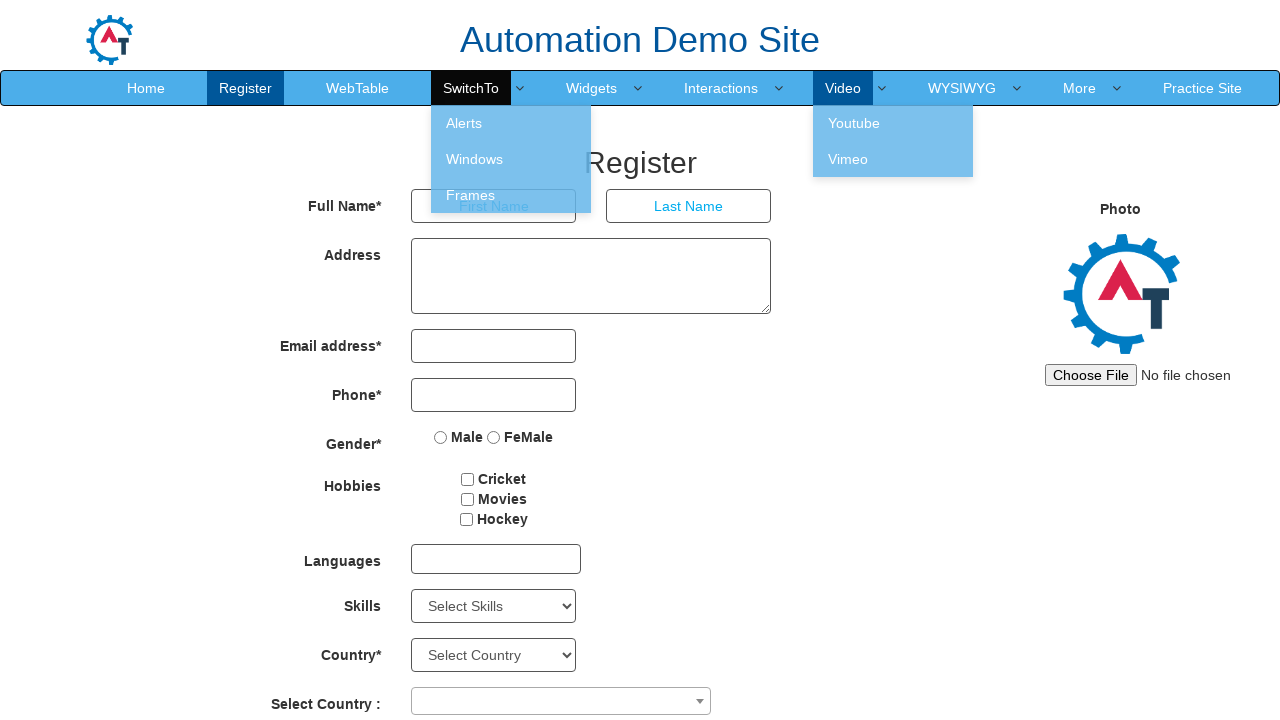

Double-clicked Interactions menu at (721, 88) on [href="Interactions.html"]
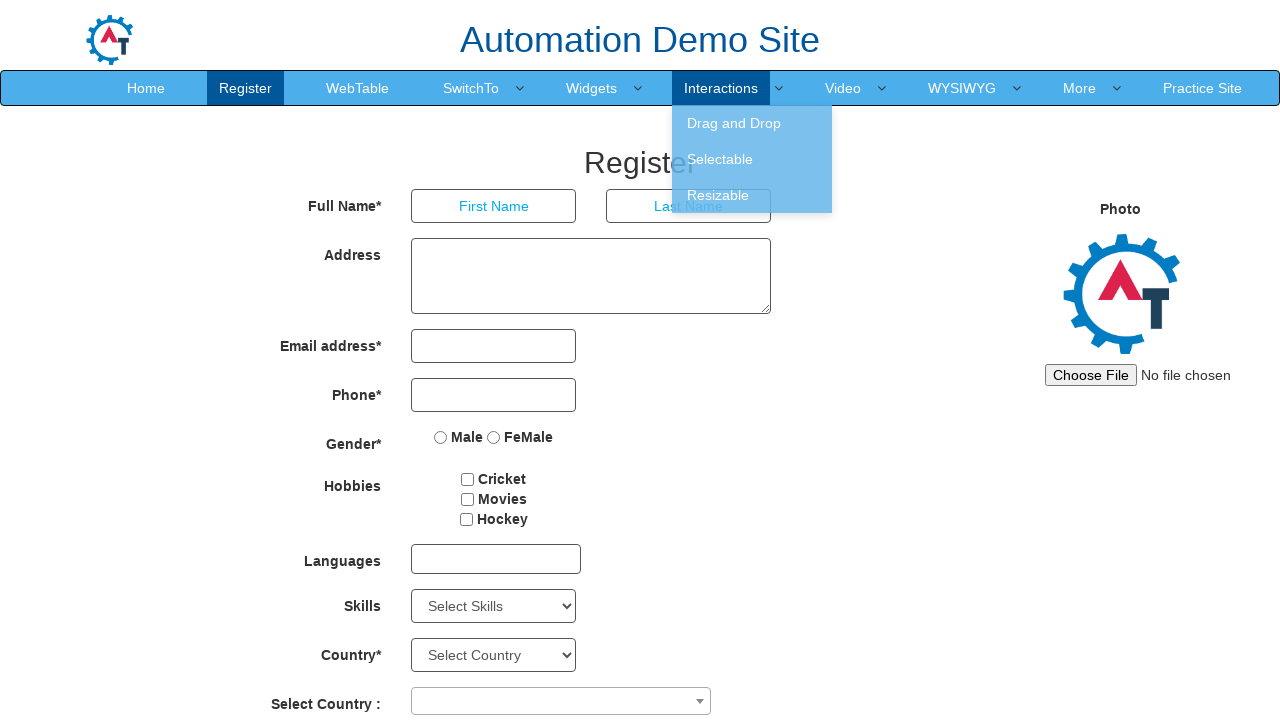

Clicked on Drag and Drop option at (752, 123) on text=Drag and Drop
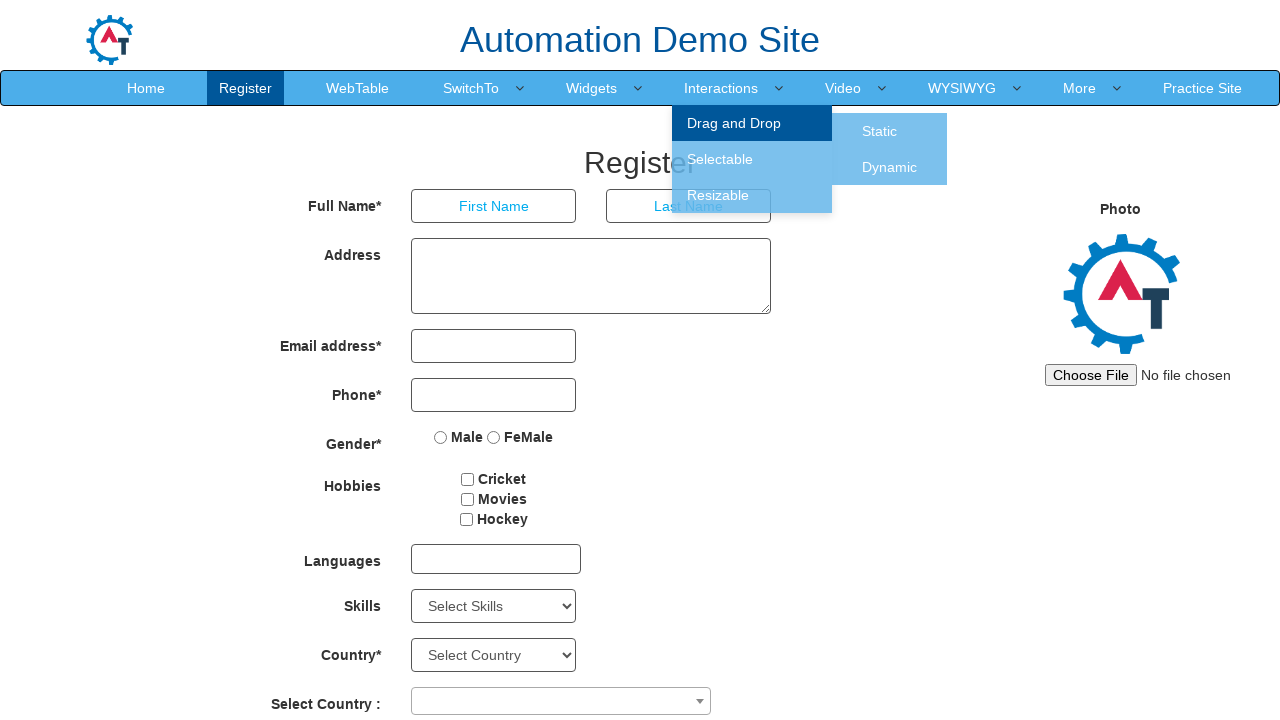

Clicked on Static drag and drop example at (880, 131) on [href="Static.html"]
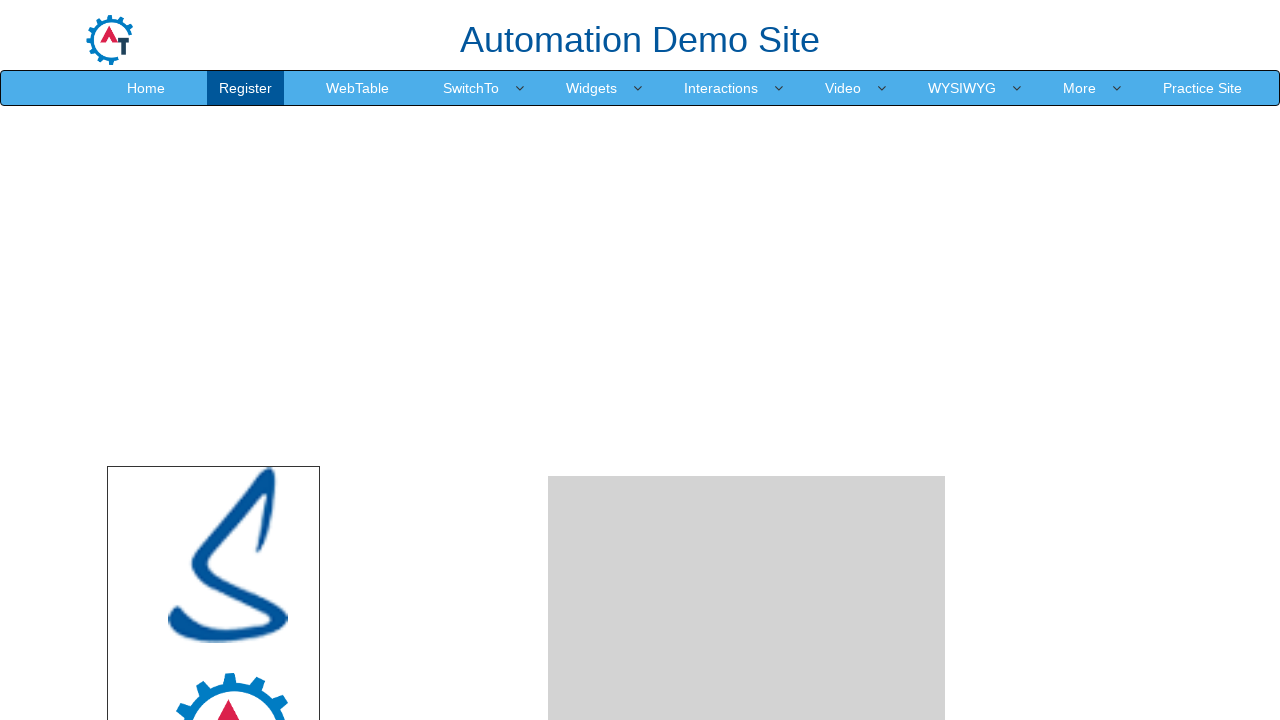

Waited 3 seconds for drag and drop page to load
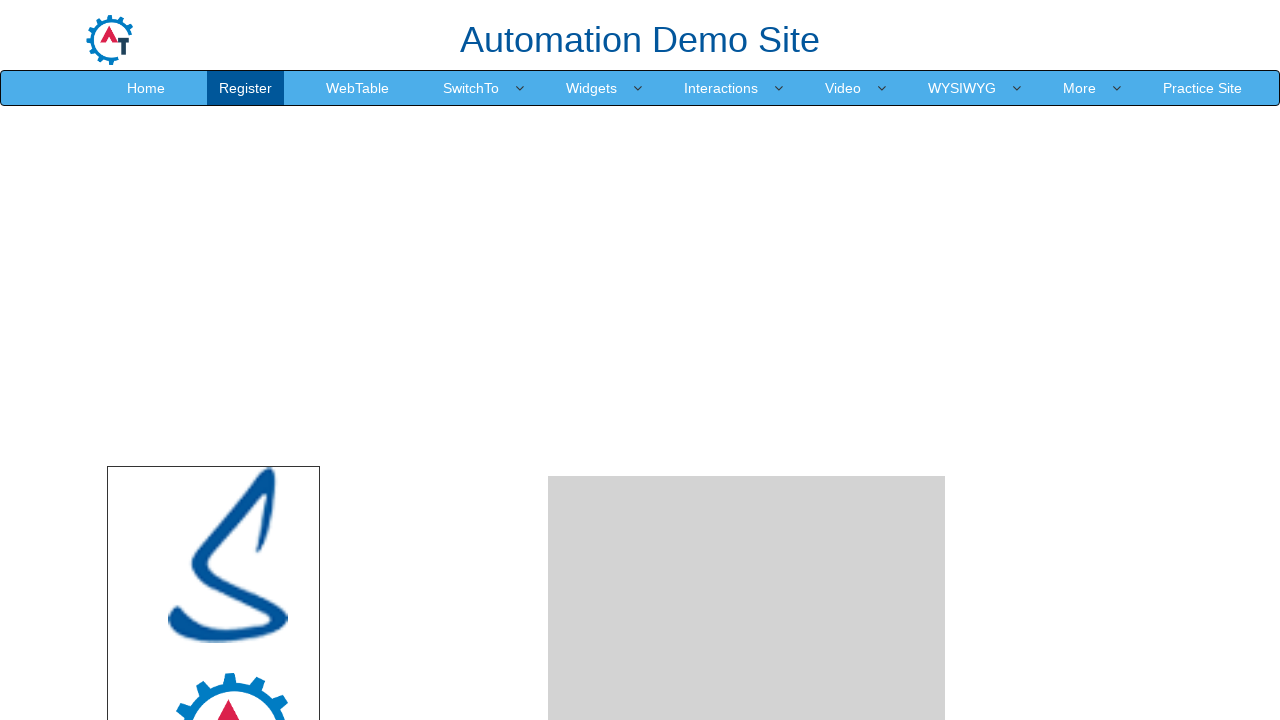

Located source element (selenium.png) for drag and drop
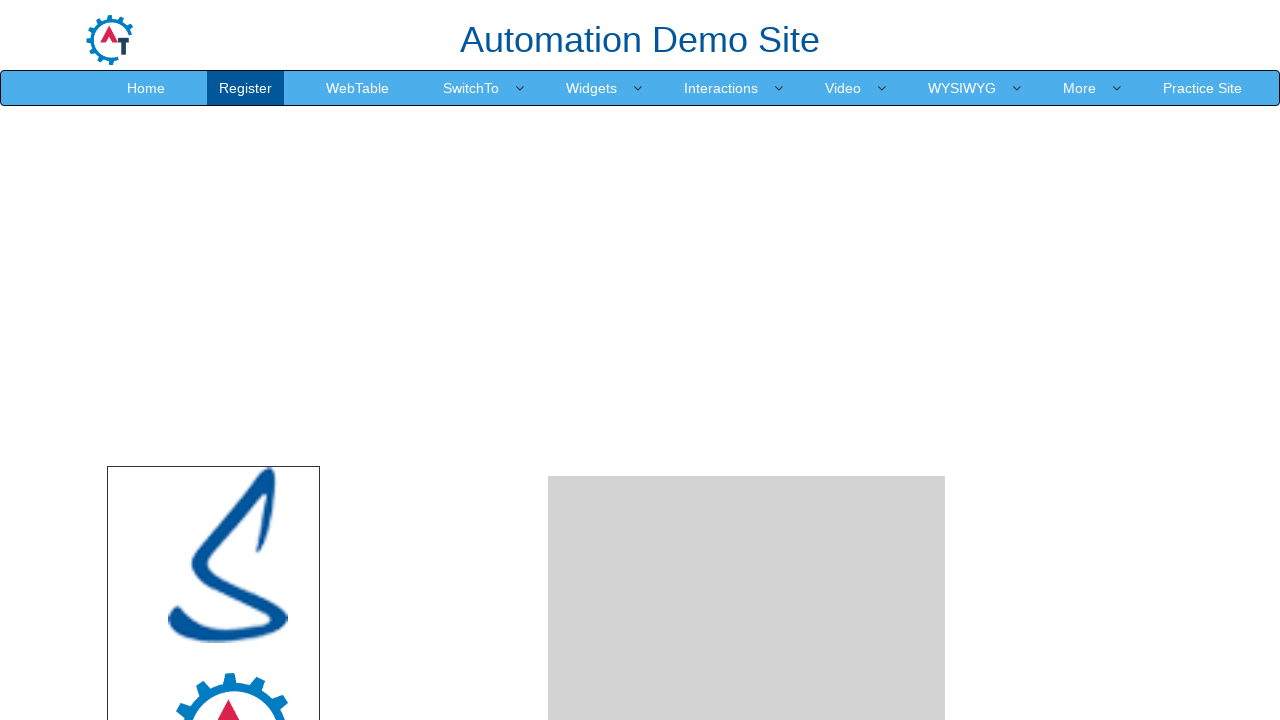

Located target element for drag and drop
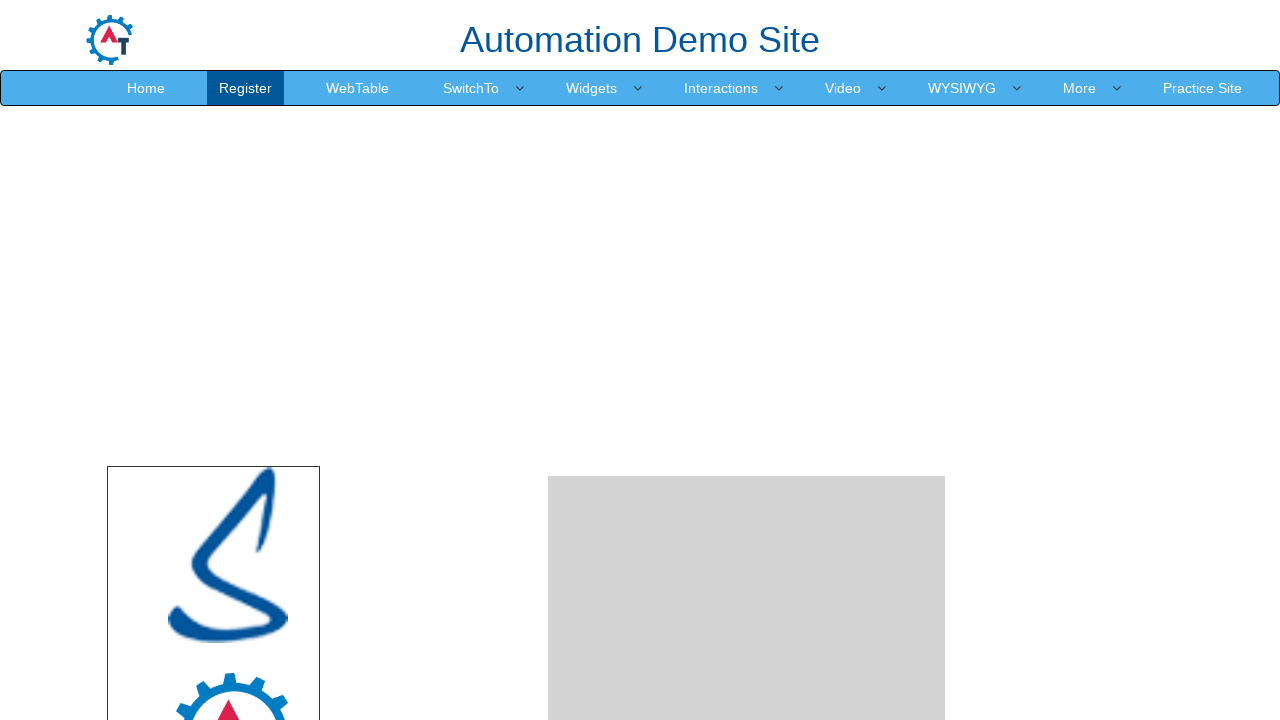

Performed drag and drop of selenium.png to target element at (747, 240)
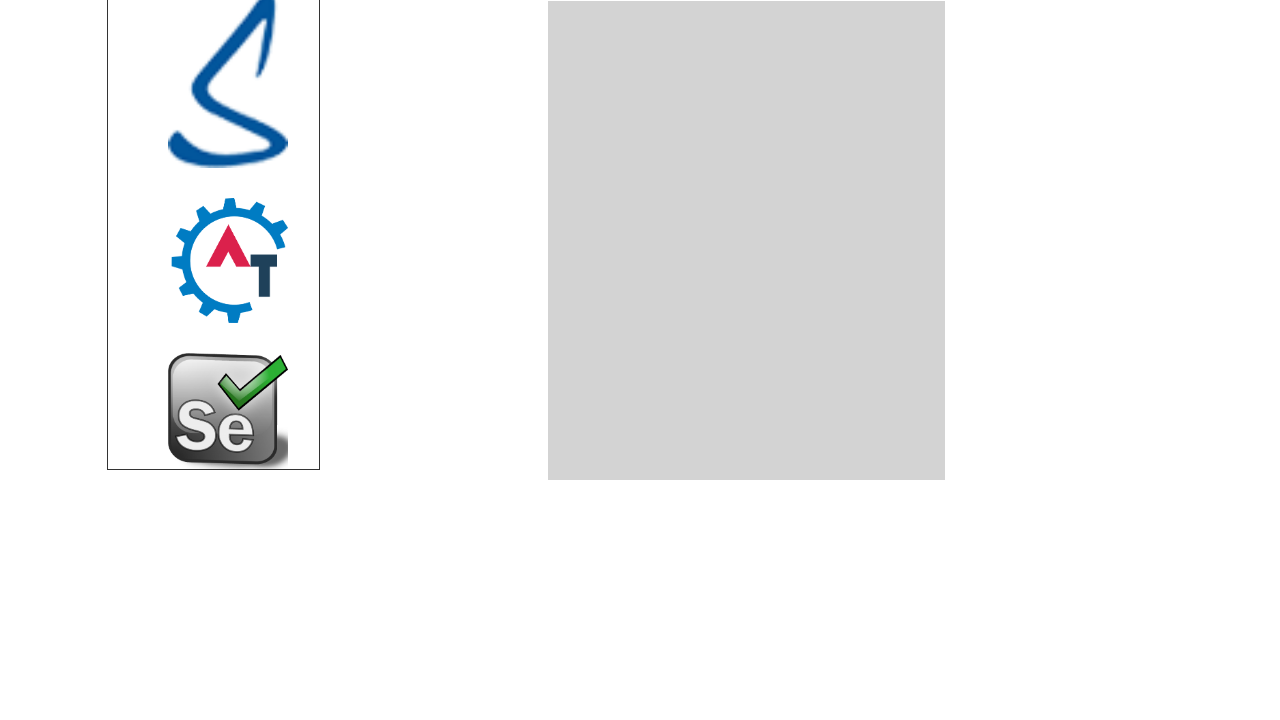

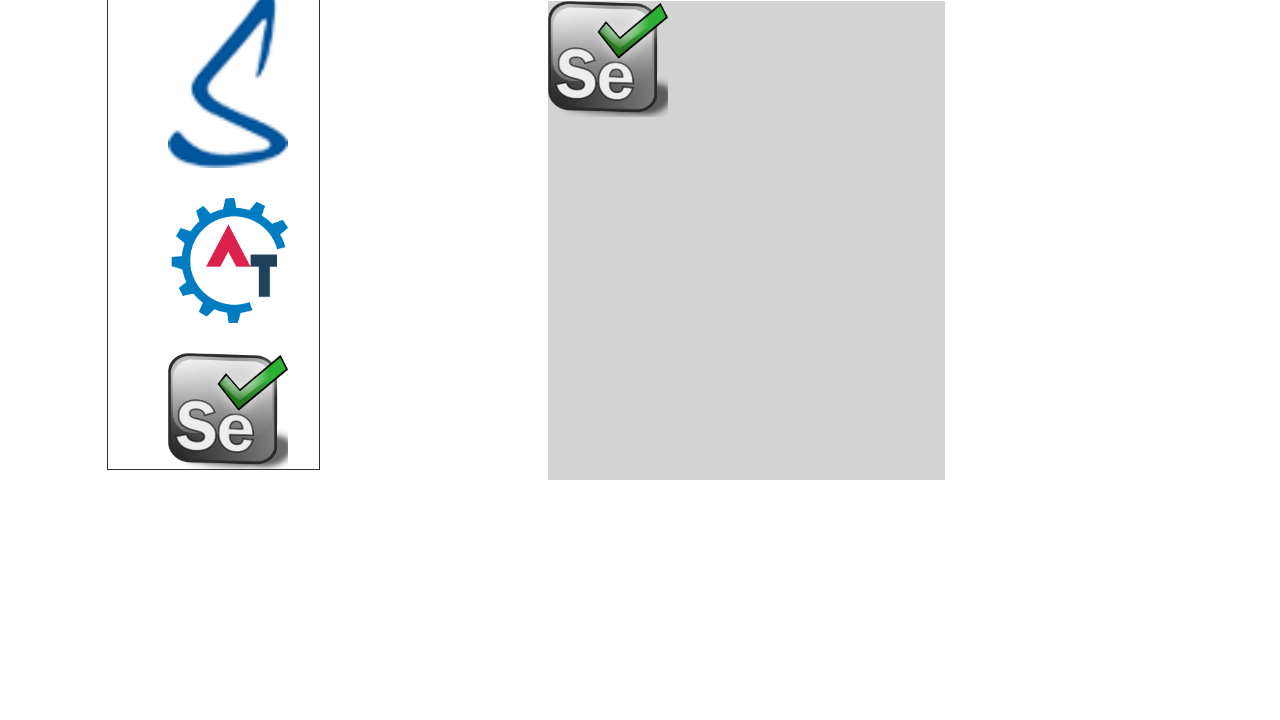